Tests editable/searchable dropdown by typing and selecting different country names

Starting URL: https://react.semantic-ui.com/maximize/dropdown-example-search-selection/

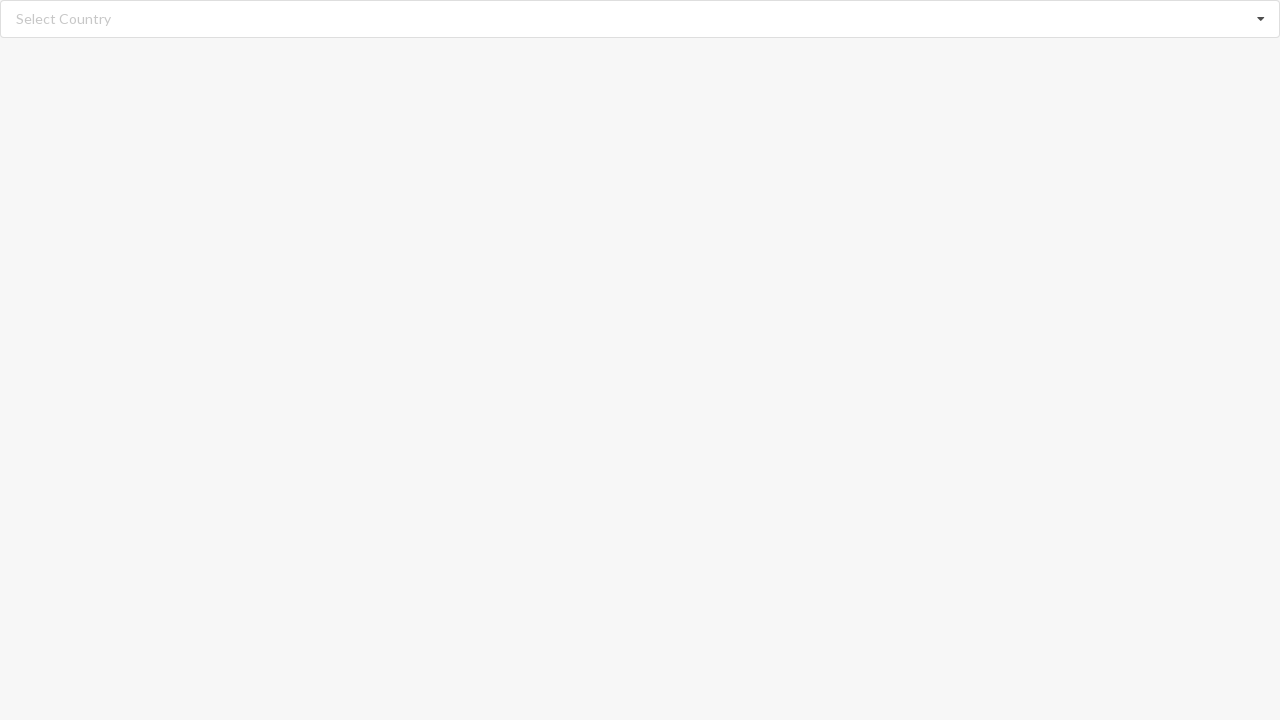

Filled search field with 'Anguilla' on //input[@class='search']
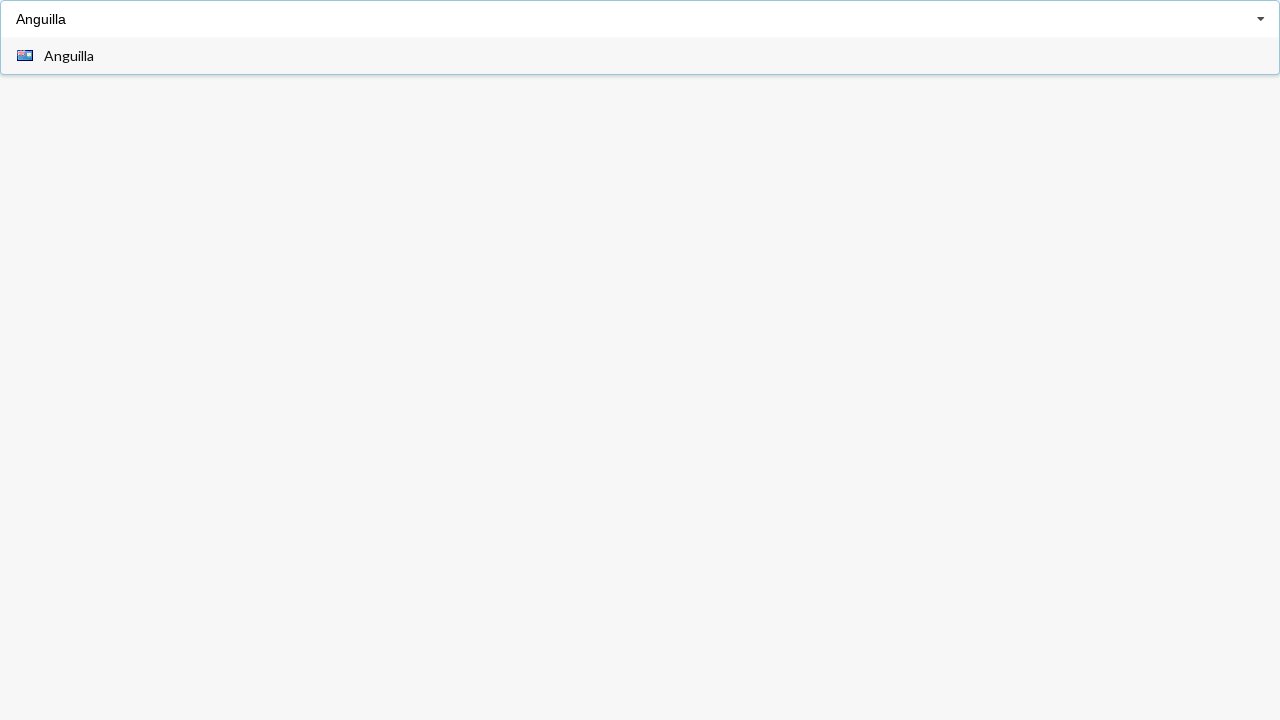

Waited for dropdown option to appear
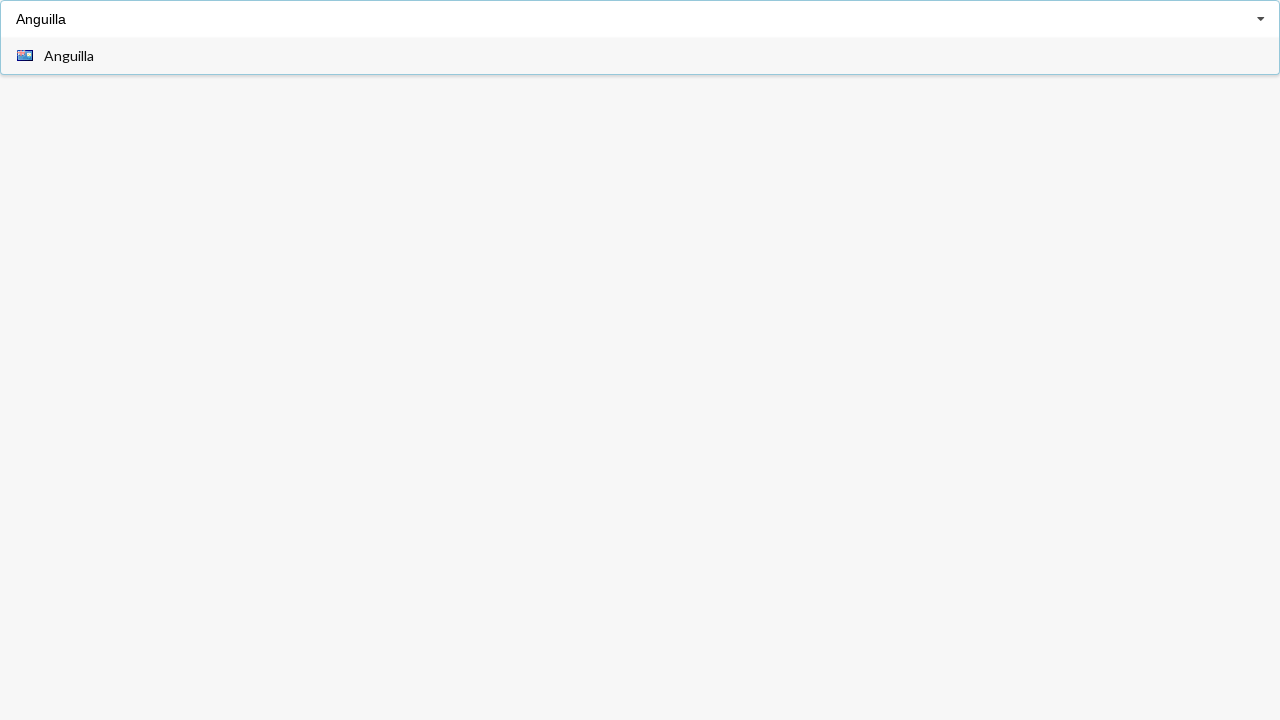

Clicked on 'Anguilla' option to select it at (69, 56) on xpath=//span[@class='text' and text()='Anguilla']
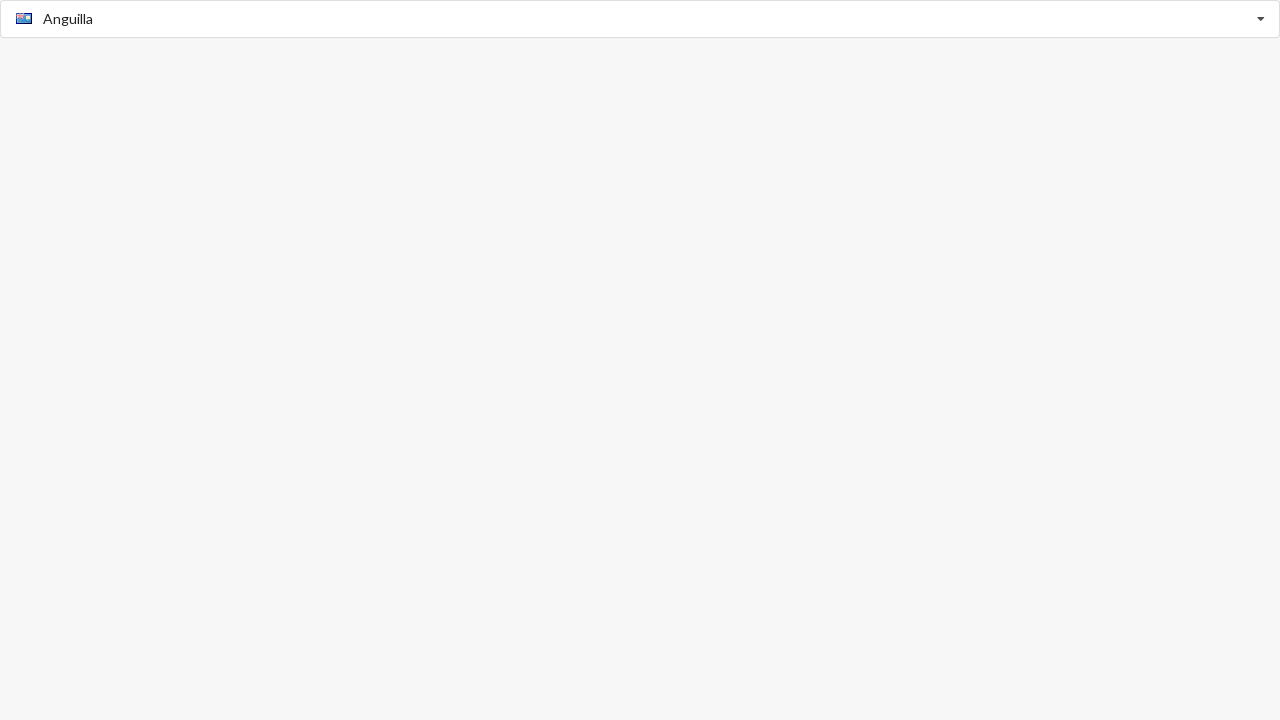

Filled search field with 'American Samoa' on //input[@class='search']
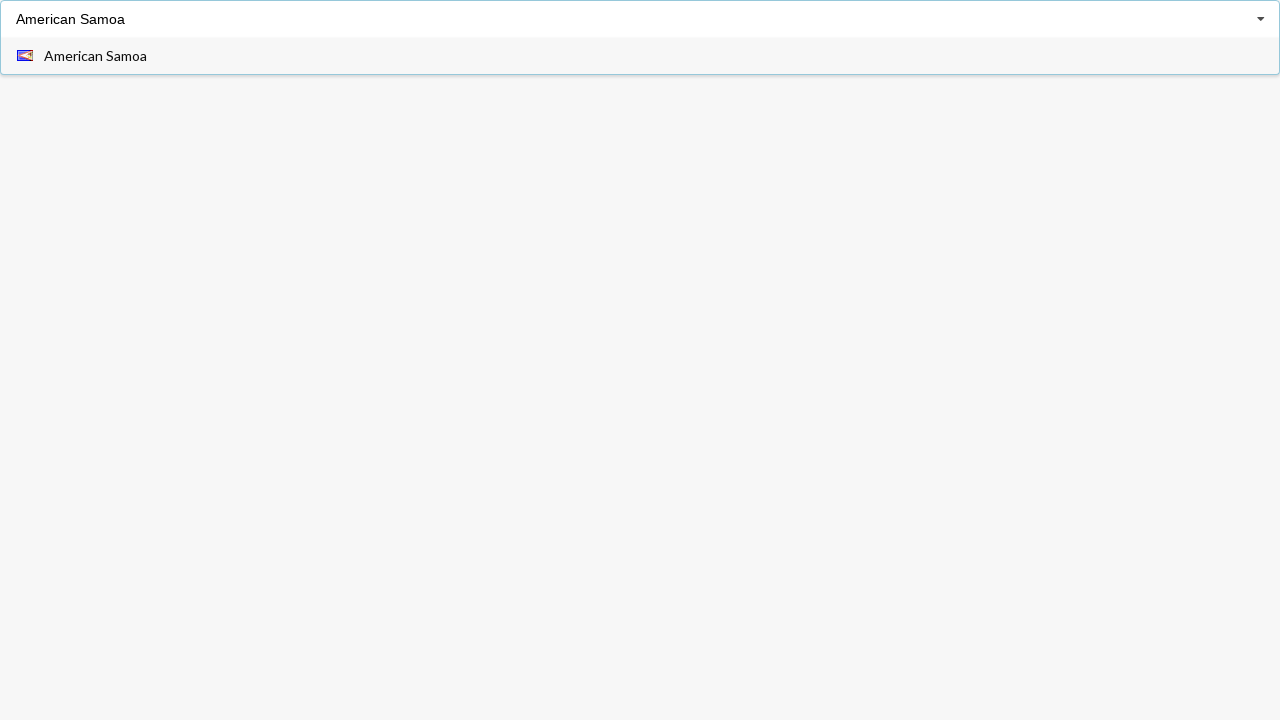

Waited for dropdown option to appear
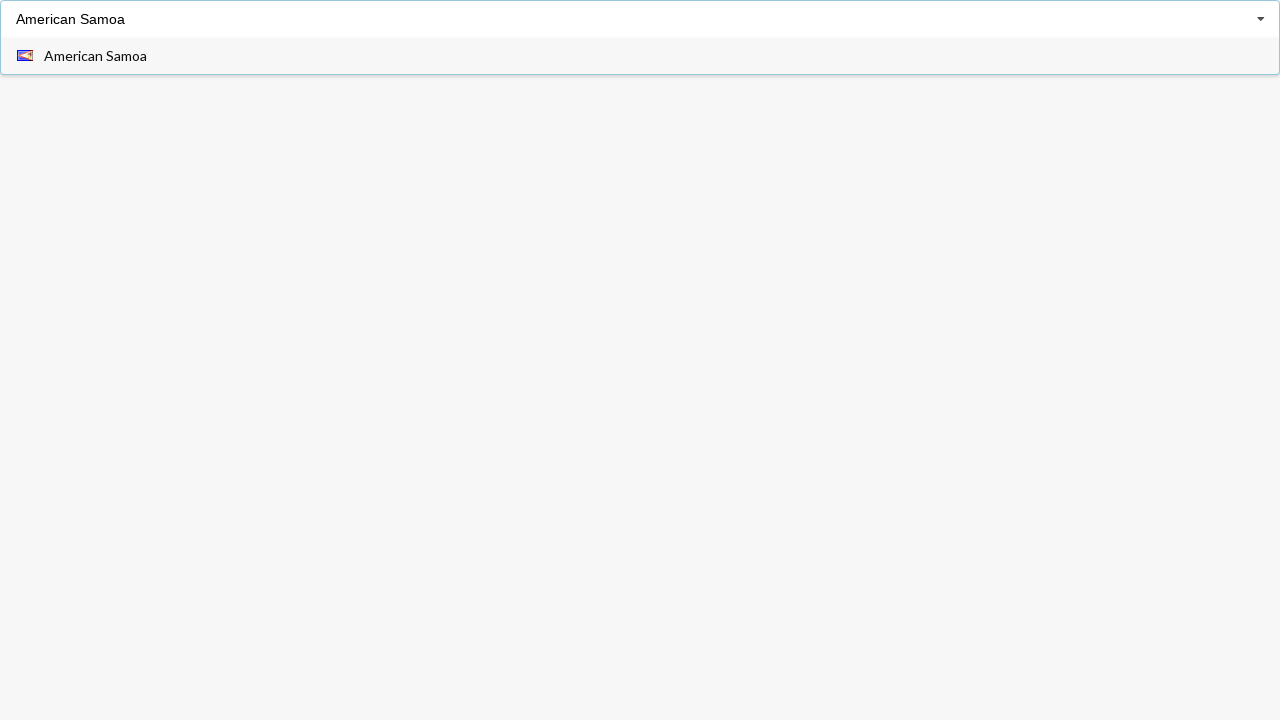

Clicked on 'American Samoa' option to select it at (96, 56) on xpath=//span[@class='text' and text()='American Samoa']
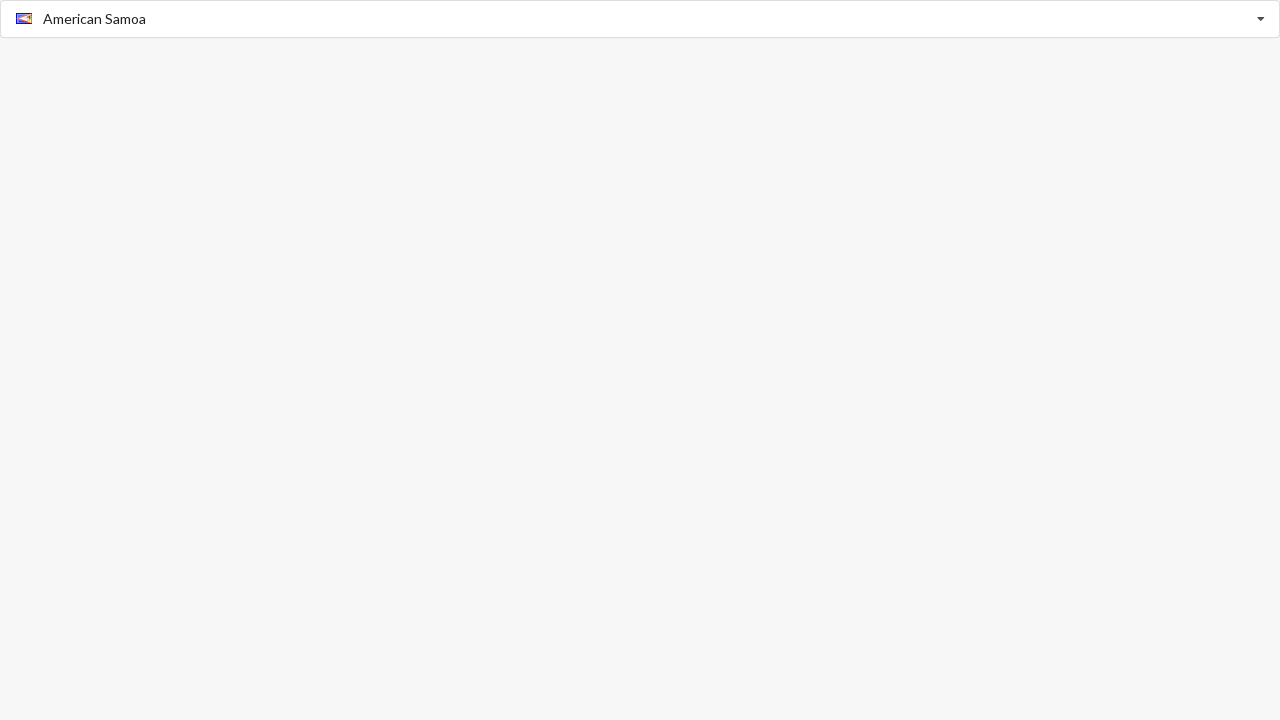

Filled search field with 'Australia' on //input[@class='search']
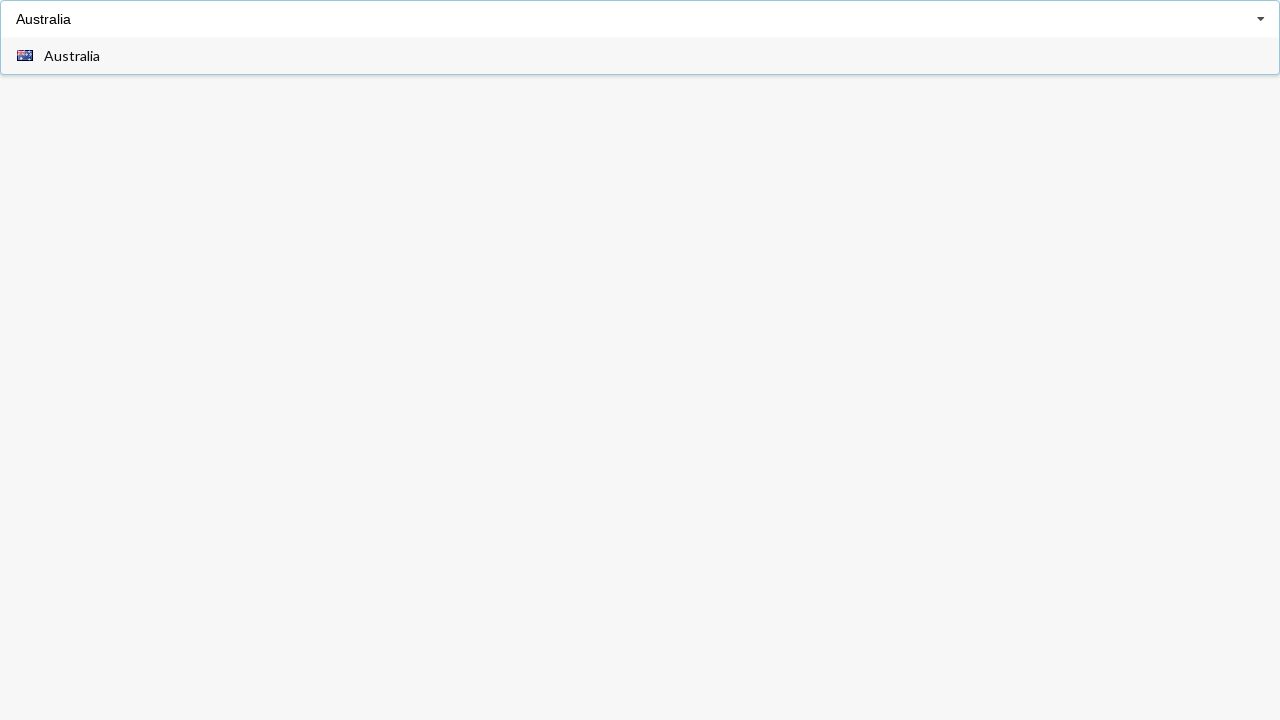

Waited for dropdown option to appear
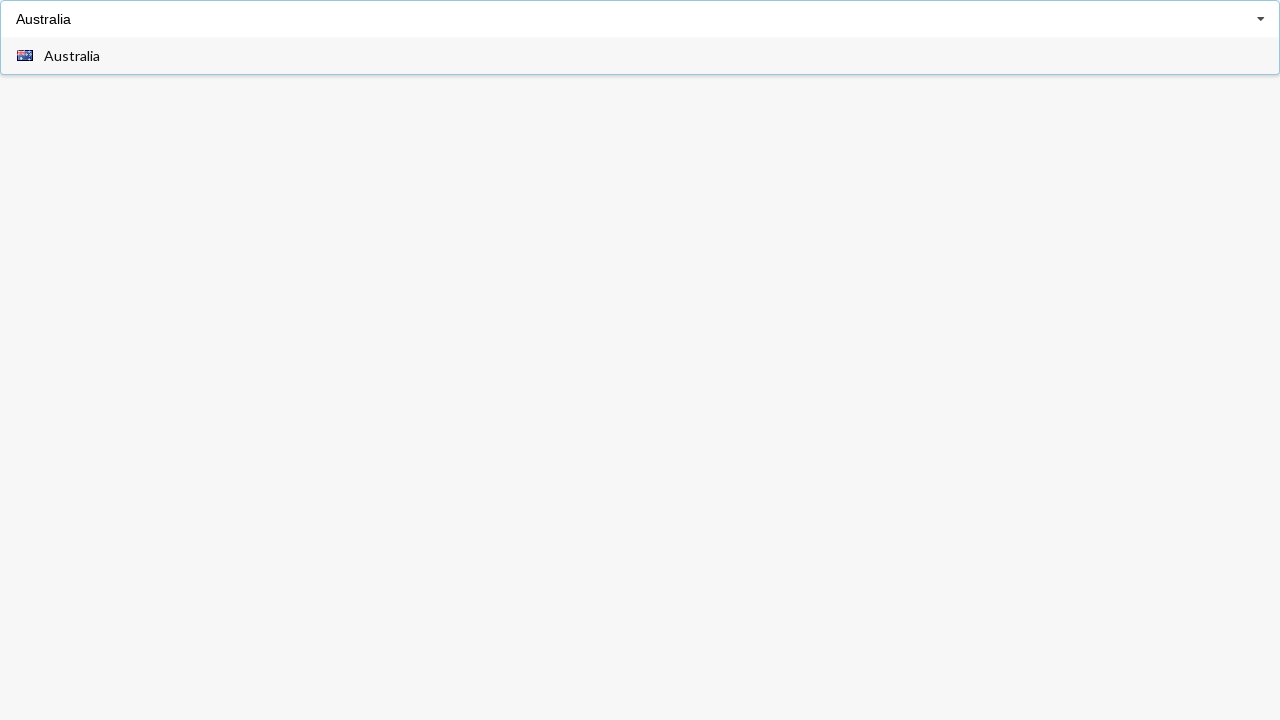

Clicked on 'Australia' option to select it at (72, 56) on xpath=//span[@class='text' and text()='Australia']
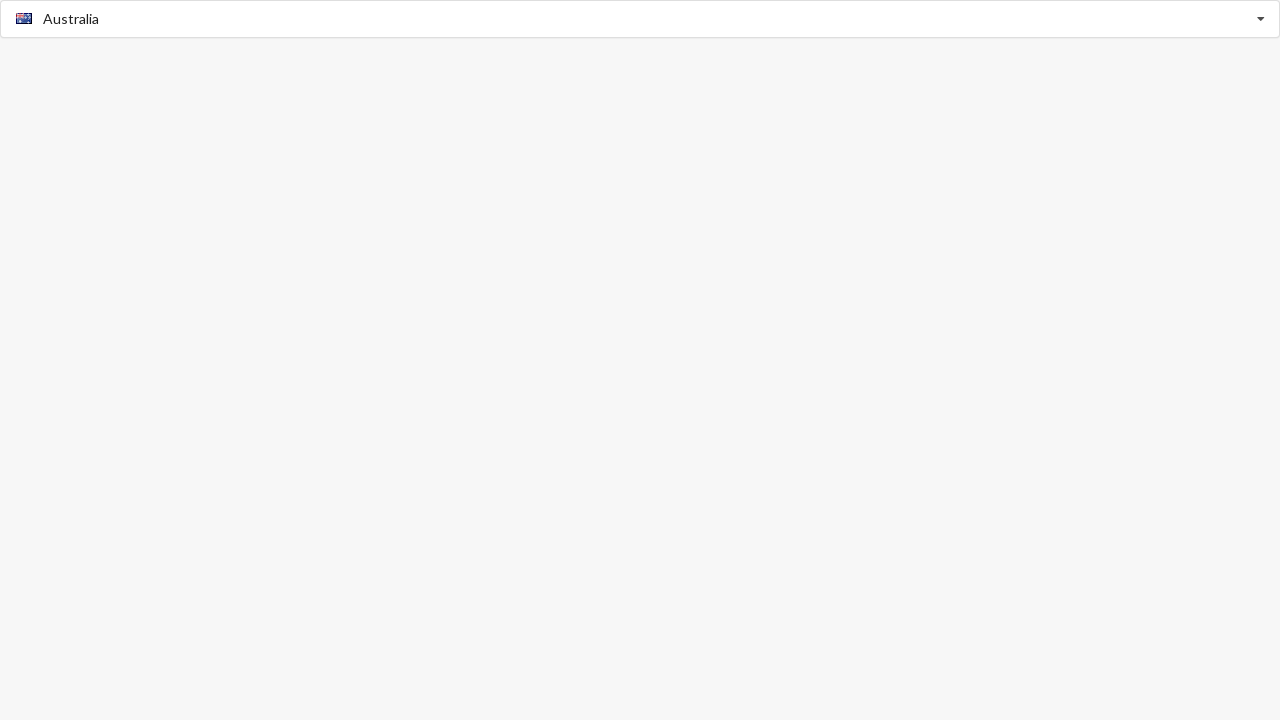

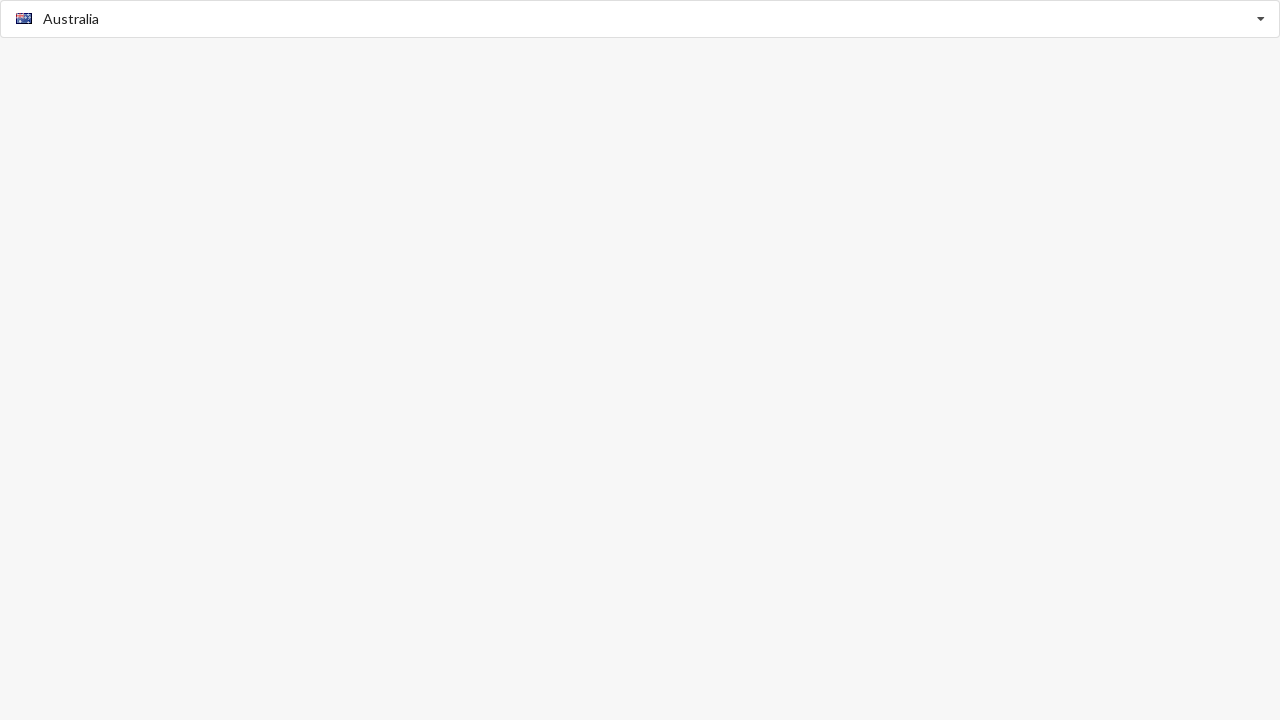